Tests un-marking todo items as complete by unchecking their checkboxes

Starting URL: https://demo.playwright.dev/todomvc

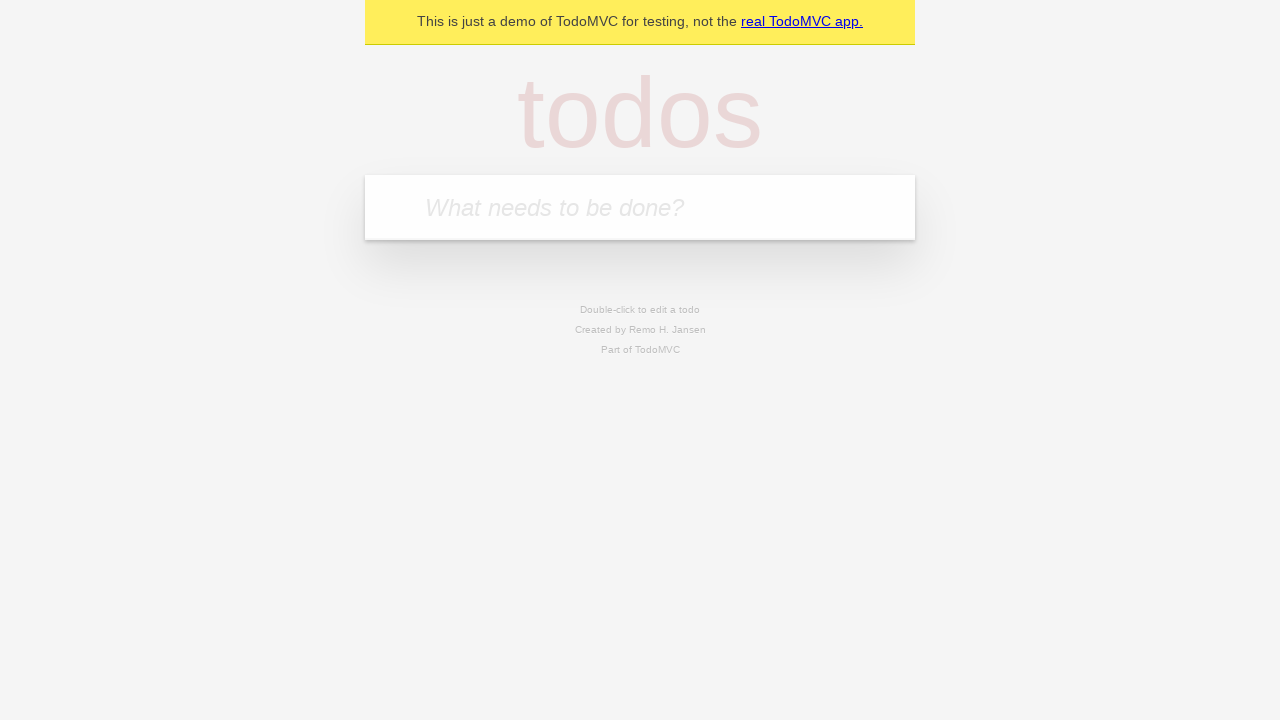

Filled todo input with 'buy some cheese' on internal:attr=[placeholder="What needs to be done?"i]
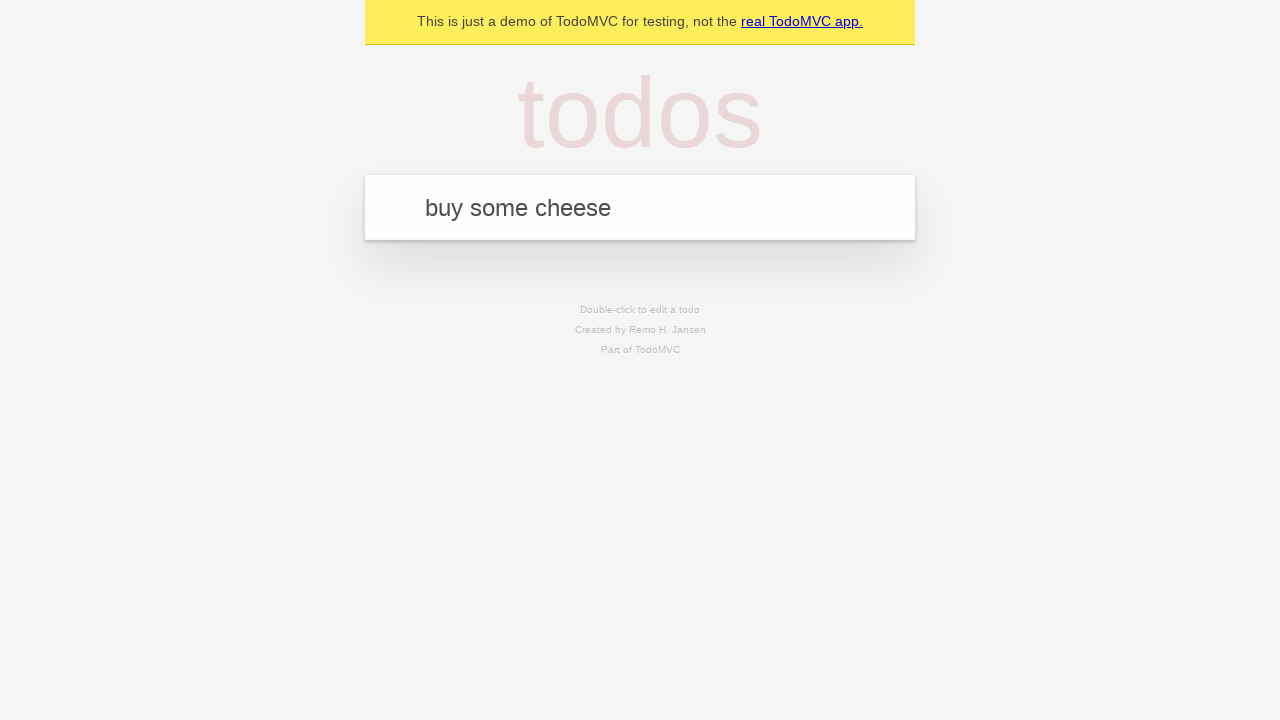

Pressed Enter to create first todo item on internal:attr=[placeholder="What needs to be done?"i]
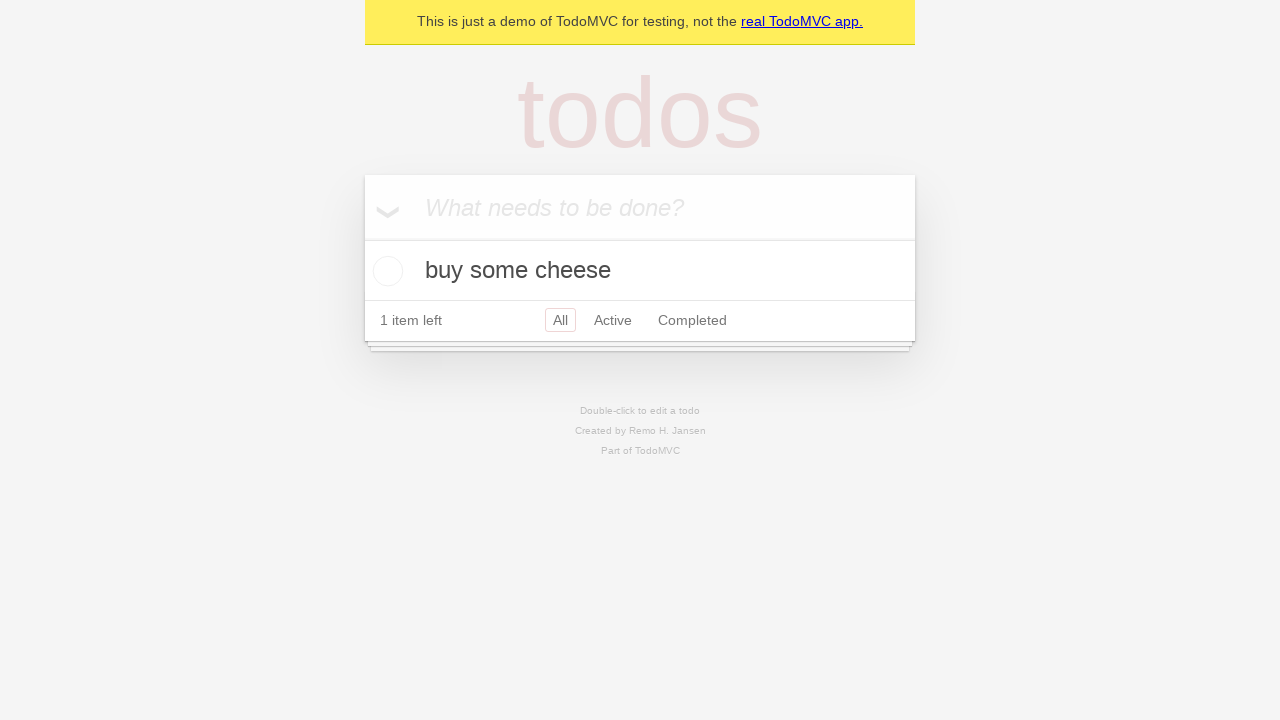

Filled todo input with 'feed the cat' on internal:attr=[placeholder="What needs to be done?"i]
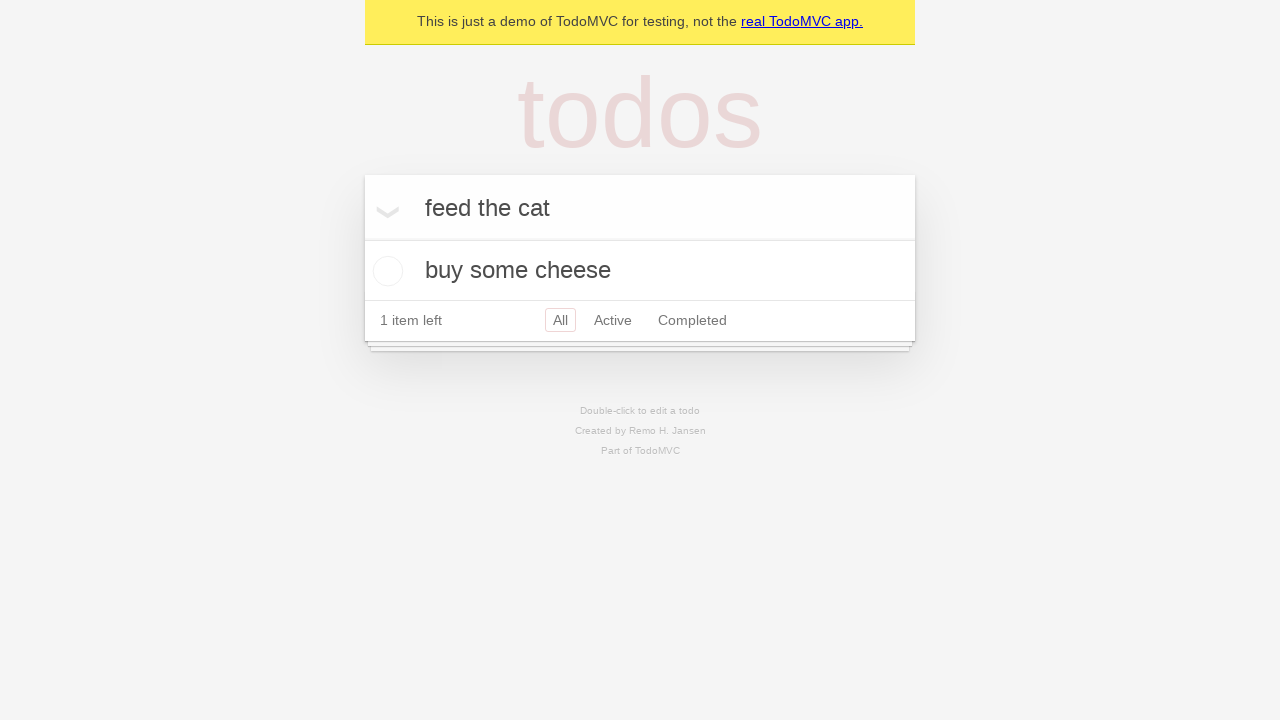

Pressed Enter to create second todo item on internal:attr=[placeholder="What needs to be done?"i]
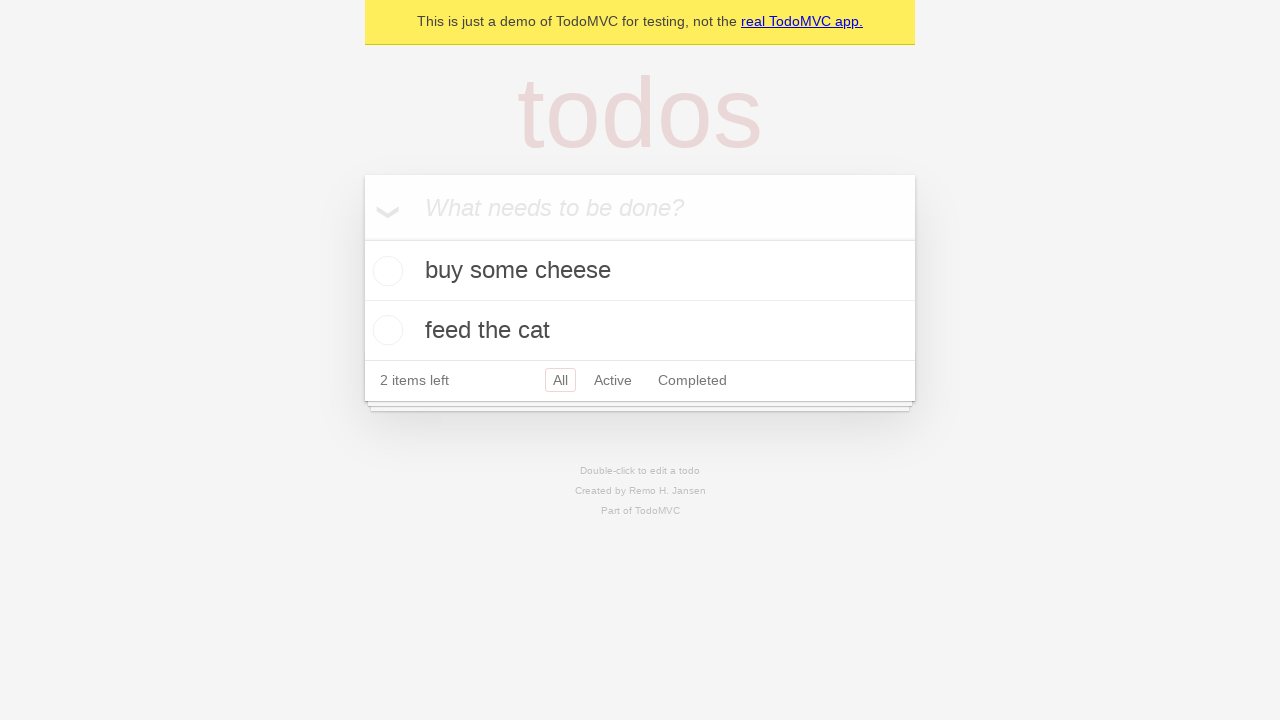

Checked the checkbox for first todo item to mark it as complete at (385, 271) on internal:testid=[data-testid="todo-item"s] >> nth=0 >> internal:role=checkbox
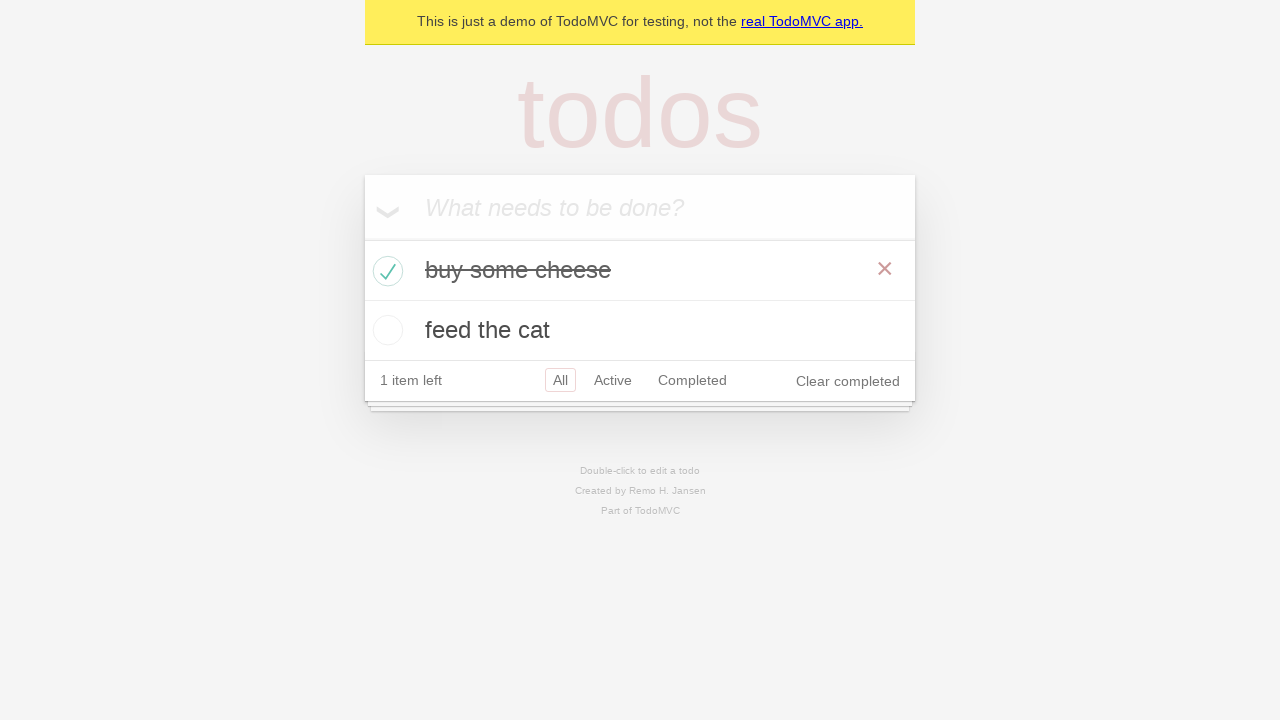

Unchecked the checkbox for first todo item to un-mark it as complete at (385, 271) on internal:testid=[data-testid="todo-item"s] >> nth=0 >> internal:role=checkbox
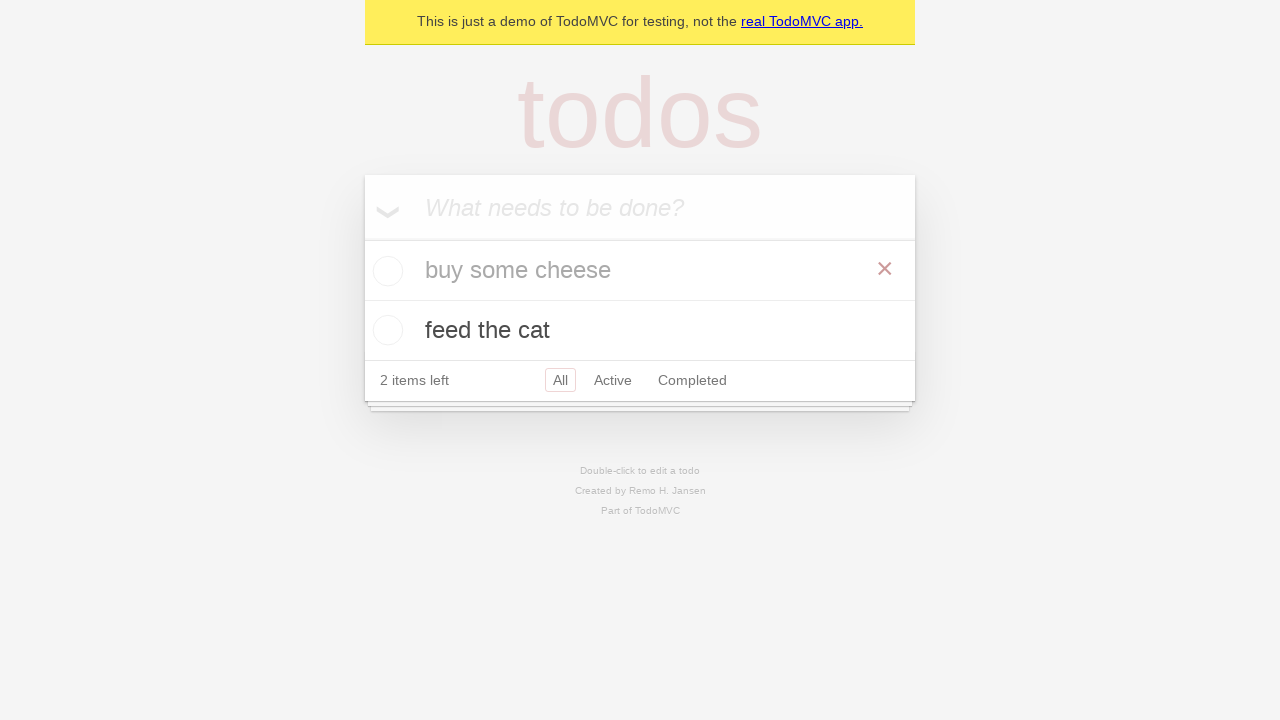

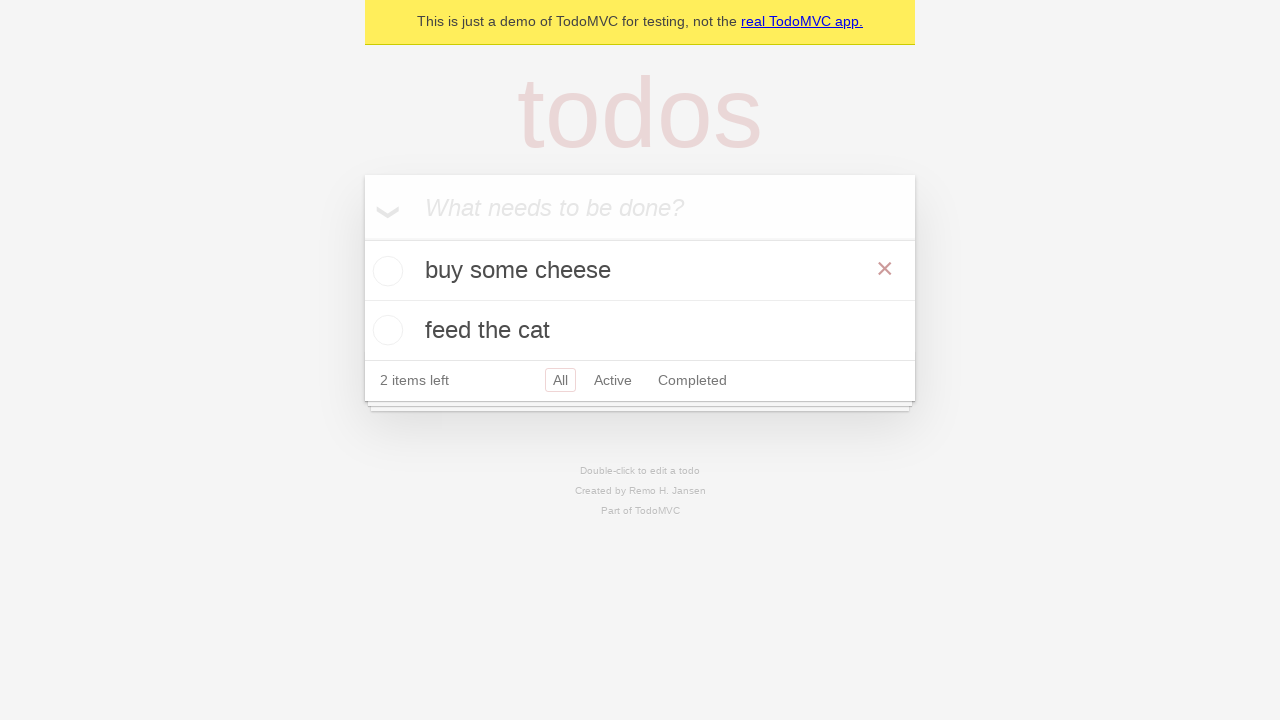